Tests the passenger selection dropdown by clicking to open it, incrementing the adult passenger count multiple times, and then closing the dropdown

Starting URL: https://rahulshettyacademy.com/dropdownsPractise/

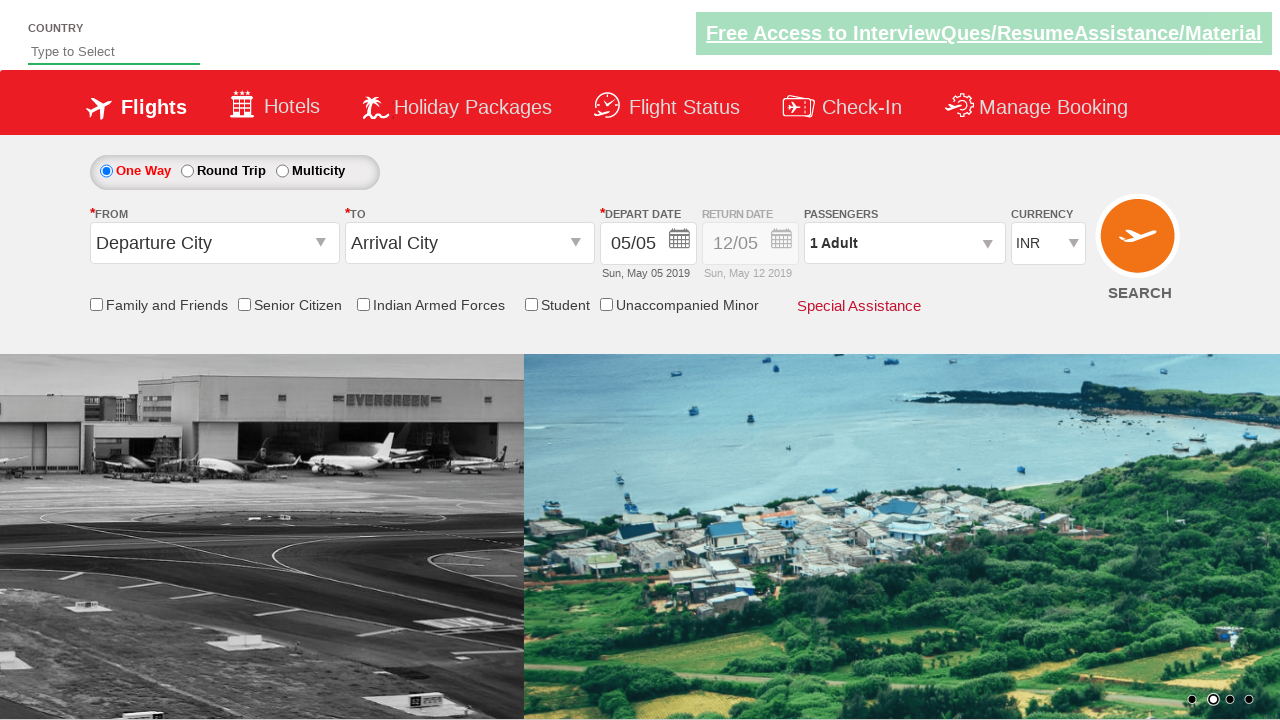

Clicked passenger info dropdown to open it at (904, 243) on #divpaxinfo
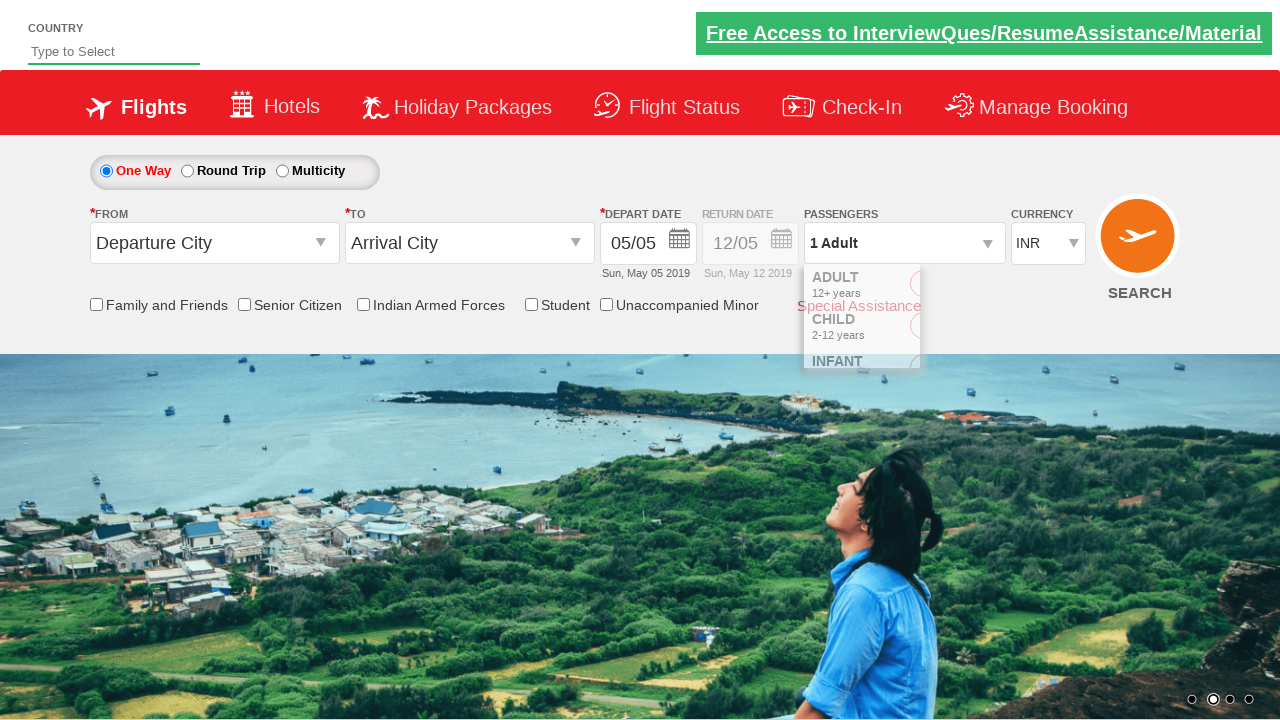

Waited for dropdown to fully open
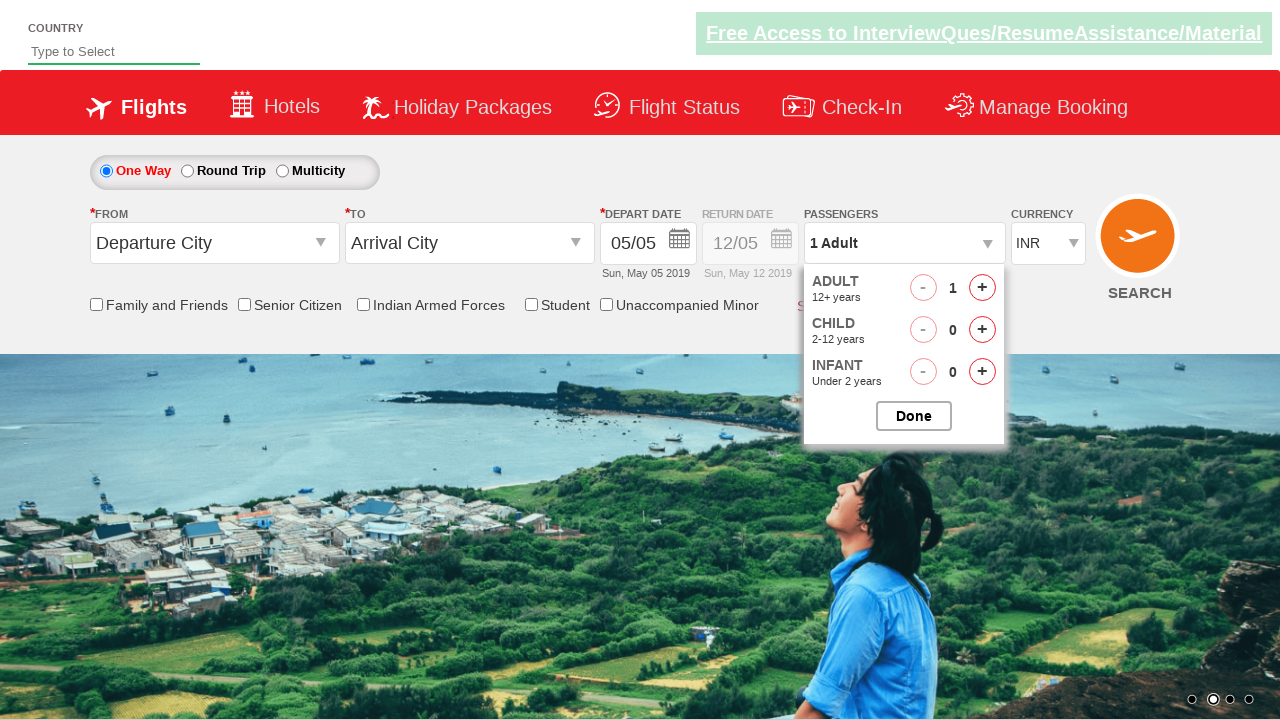

Incremented adult passenger count (iteration 1 of 4) at (982, 288) on #hrefIncAdt
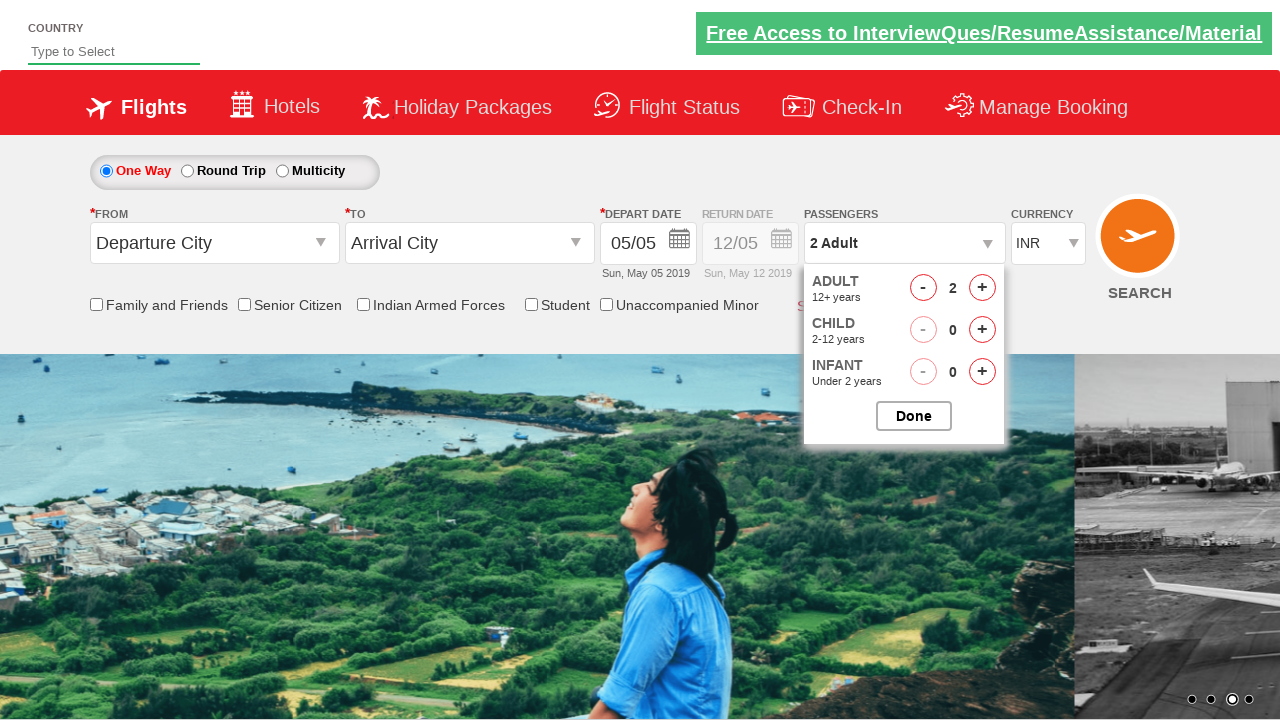

Incremented adult passenger count (iteration 2 of 4) at (982, 288) on #hrefIncAdt
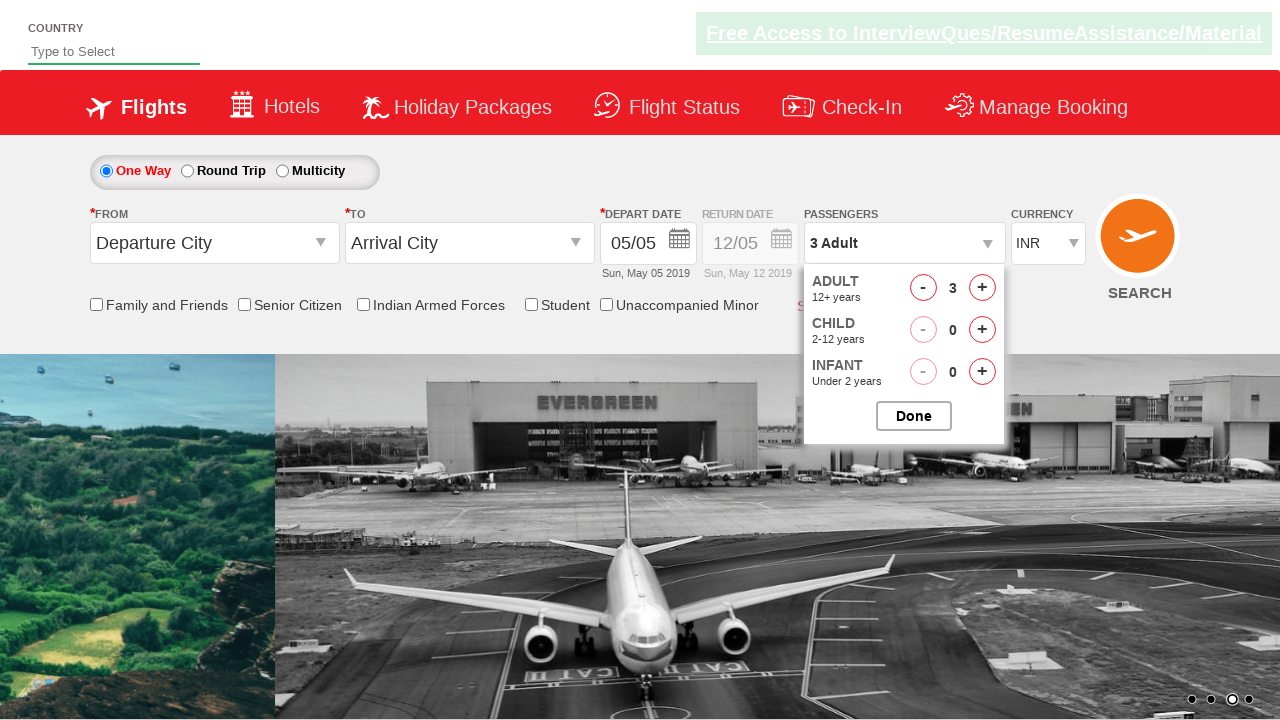

Incremented adult passenger count (iteration 3 of 4) at (982, 288) on #hrefIncAdt
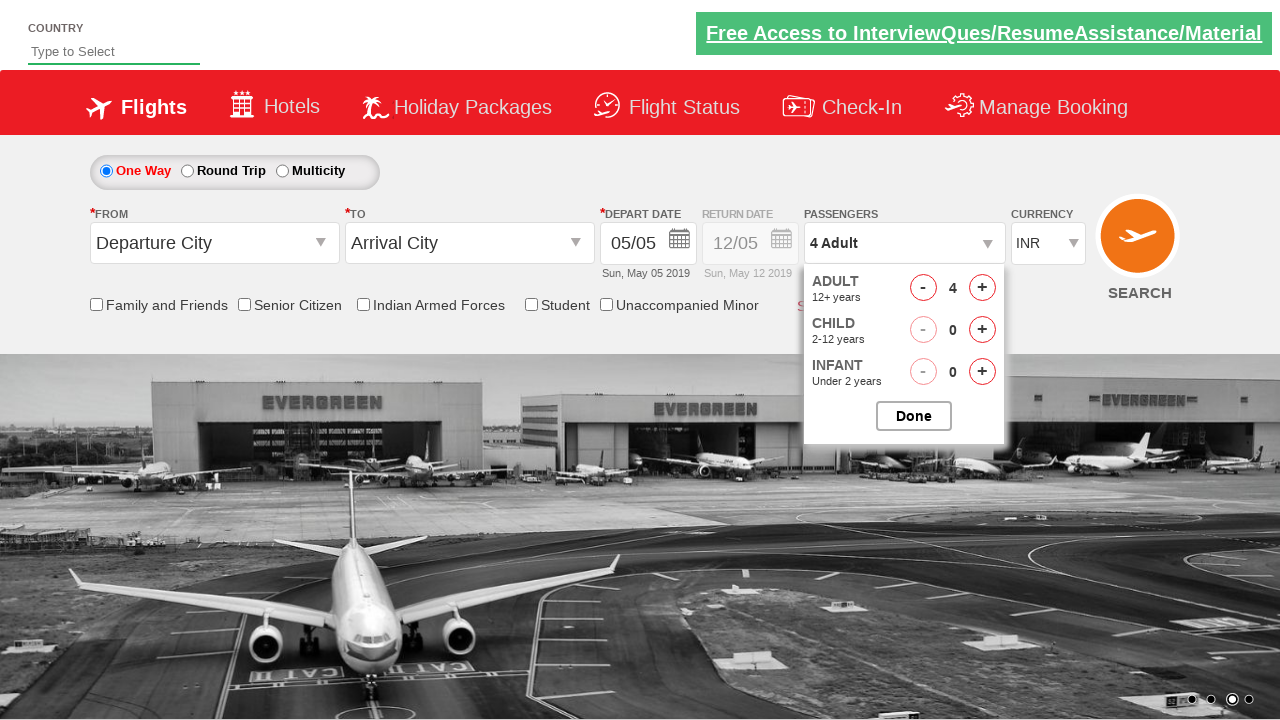

Incremented adult passenger count (iteration 4 of 4) at (982, 288) on #hrefIncAdt
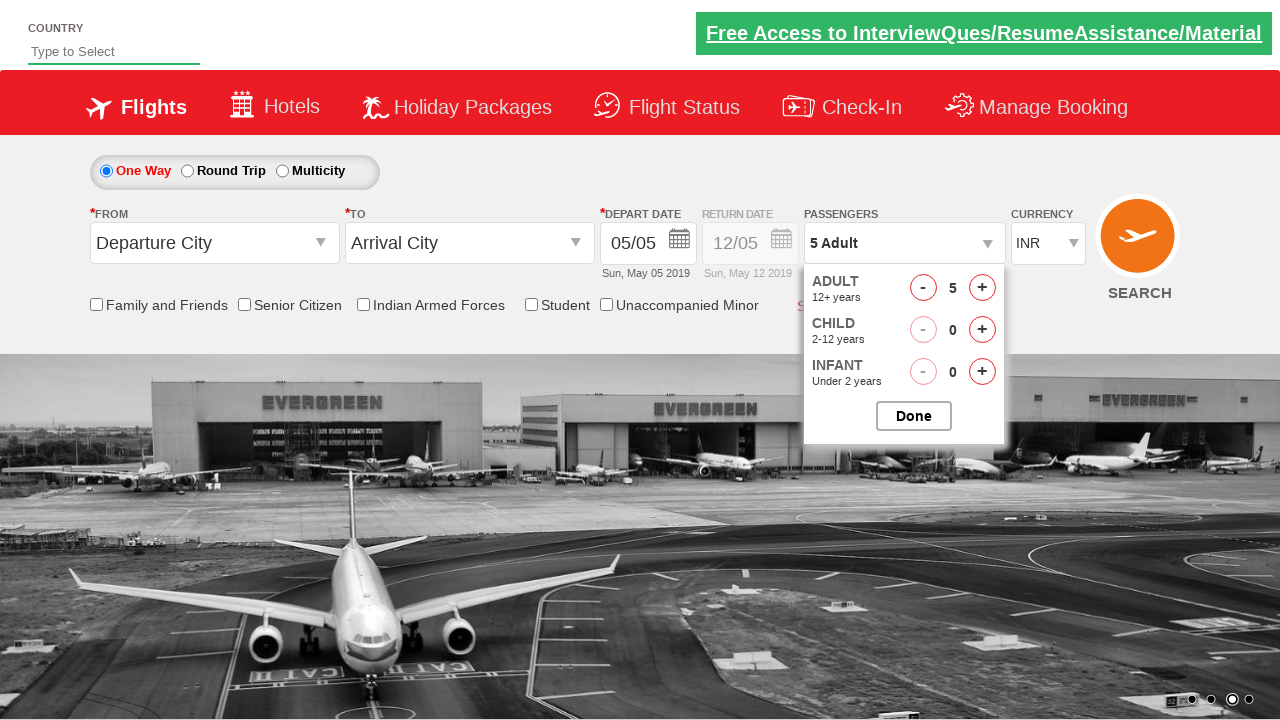

Closed the passenger selection dropdown at (914, 416) on #btnclosepaxoption
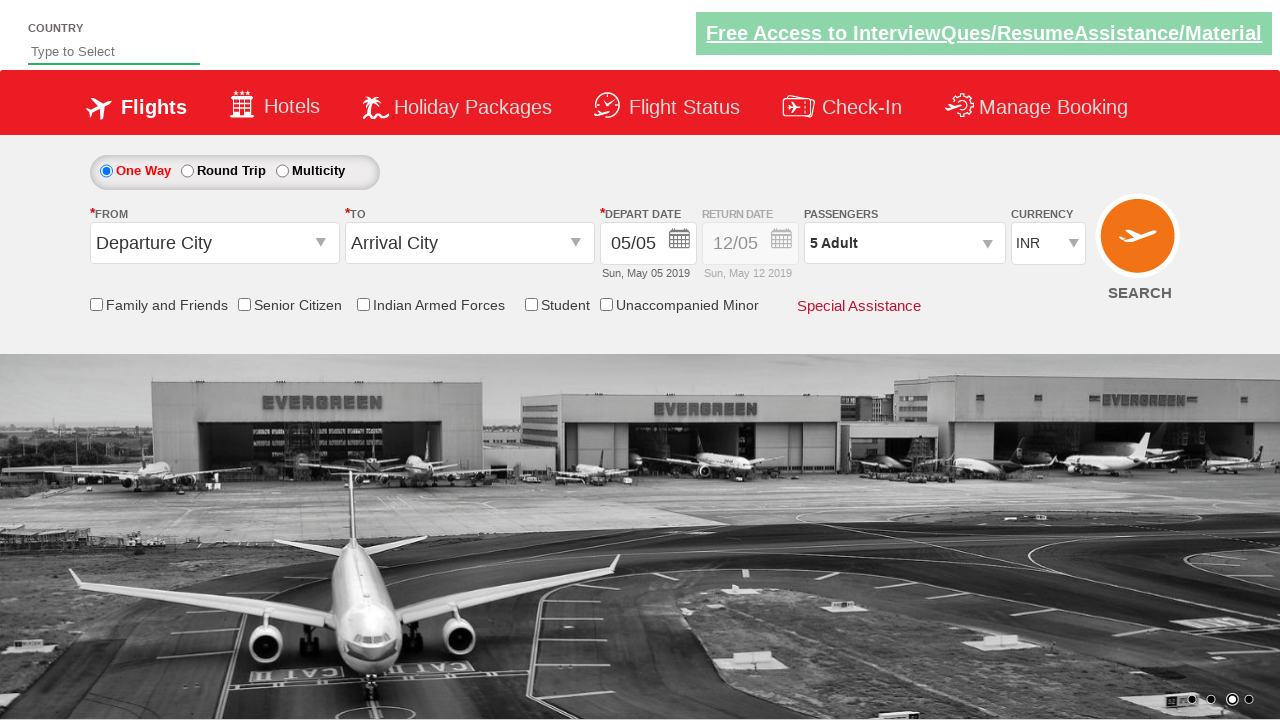

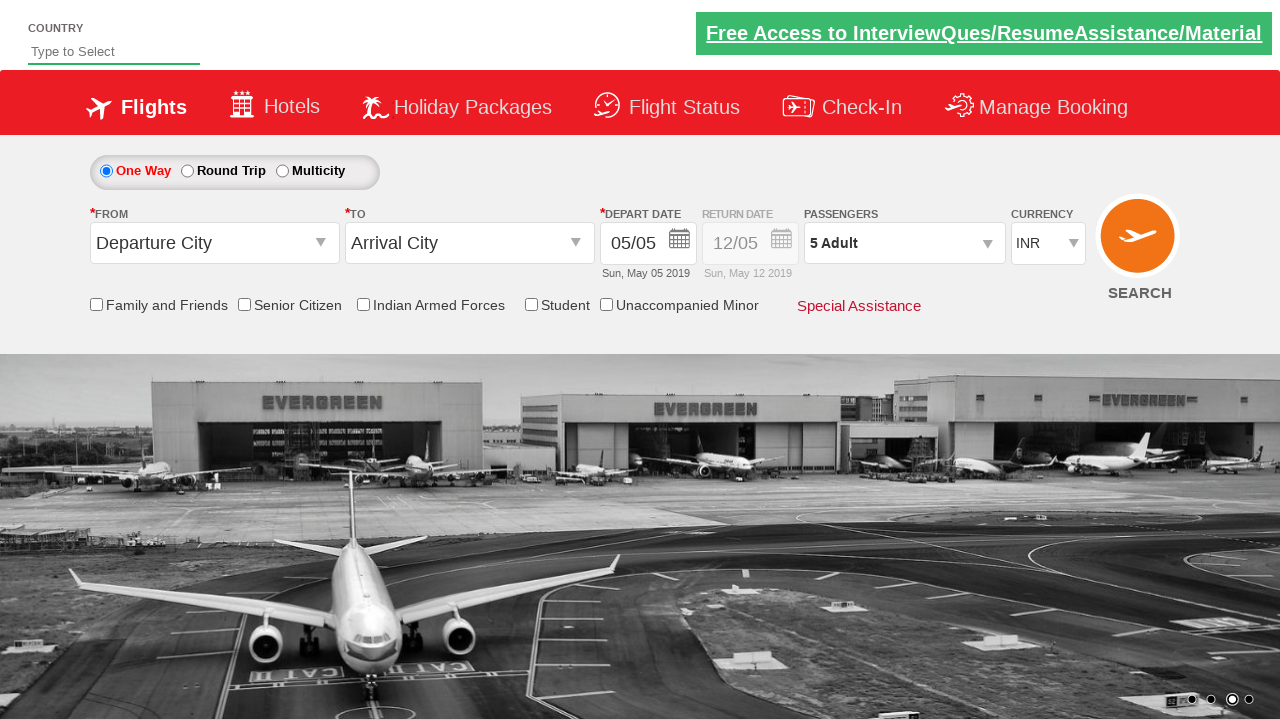